Tests various alert handling scenarios including simple alerts, confirmation dialogs, and prompt alerts with text input

Starting URL: https://demo.automationtesting.in/Alerts.html

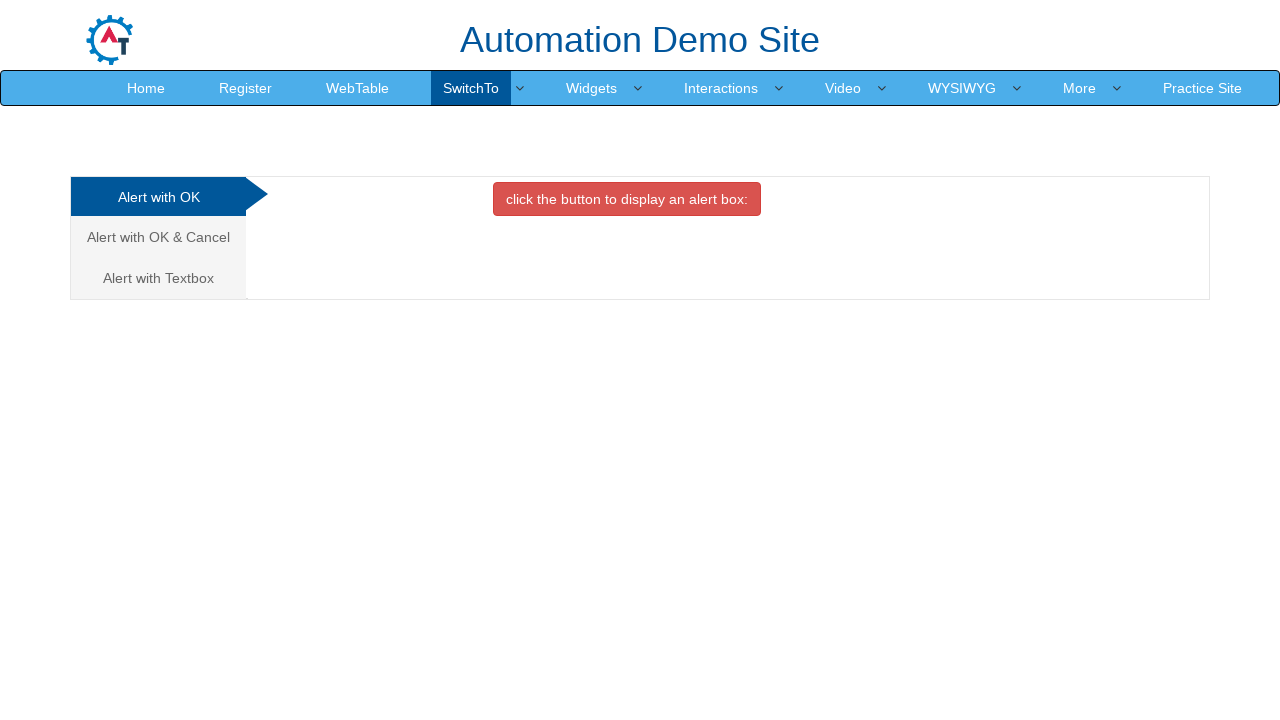

Clicked button to trigger simple alert at (627, 199) on xpath=//button[@class='btn btn-danger']
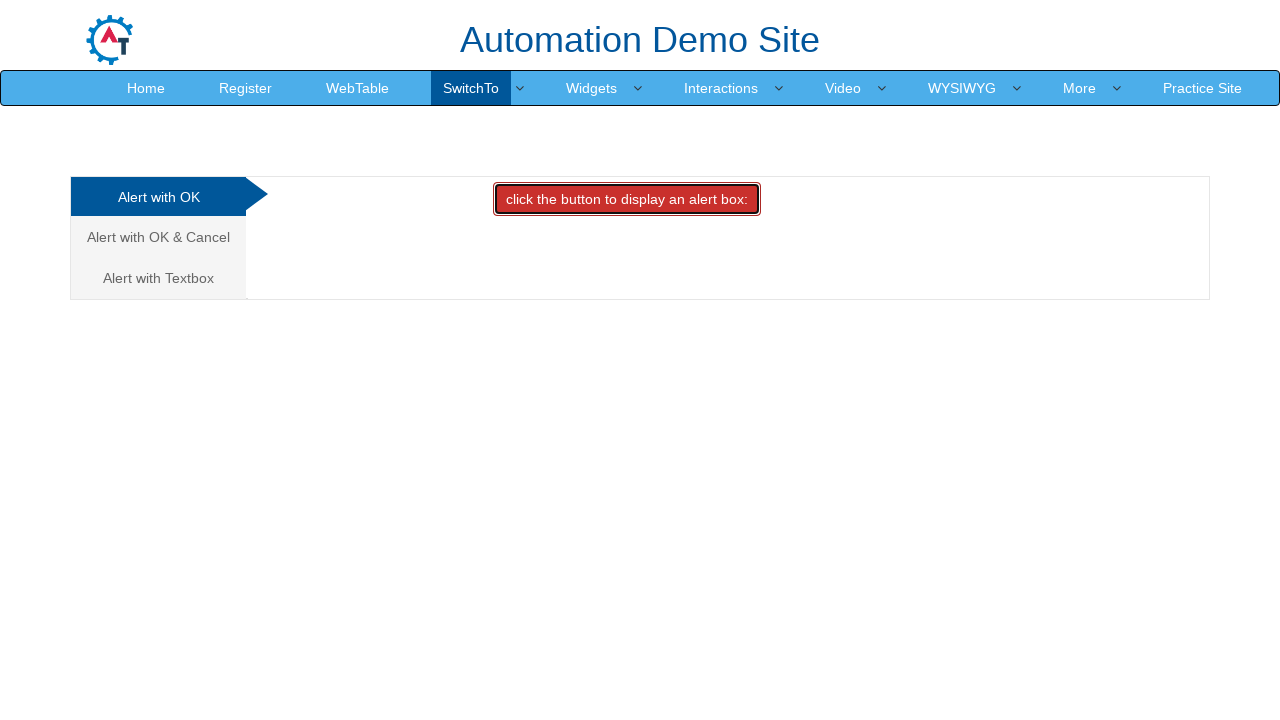

Set up dialog handler to accept simple alert
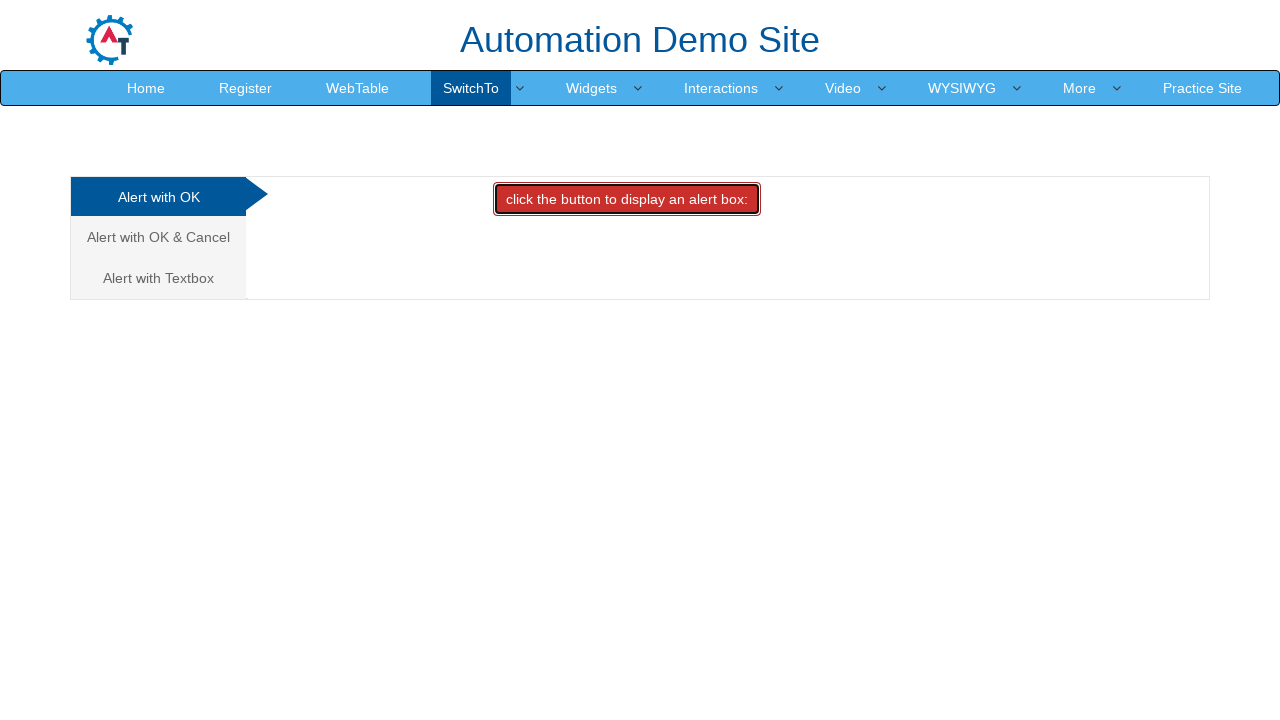

Navigated to Alert with OK & Cancel section at (158, 237) on xpath=//a[normalize-space()='Alert with OK & Cancel']
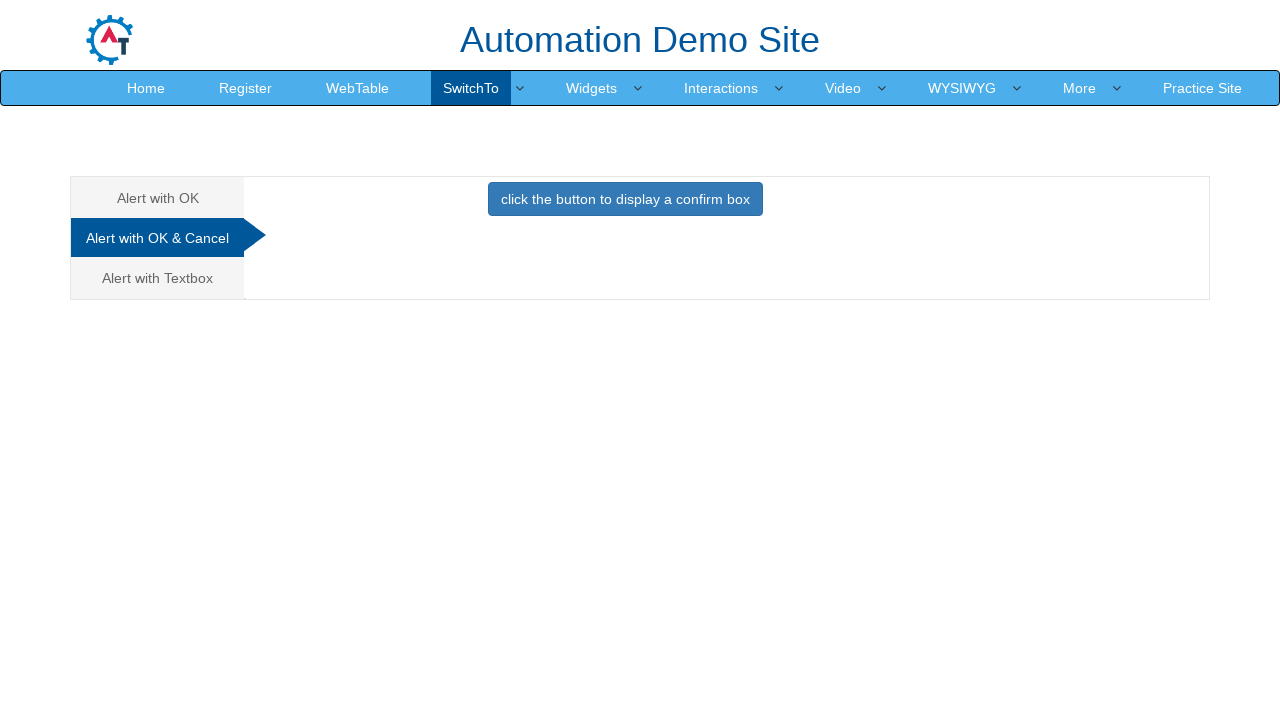

Clicked button to trigger confirmation alert at (625, 199) on xpath=//button[@class='btn btn-primary']
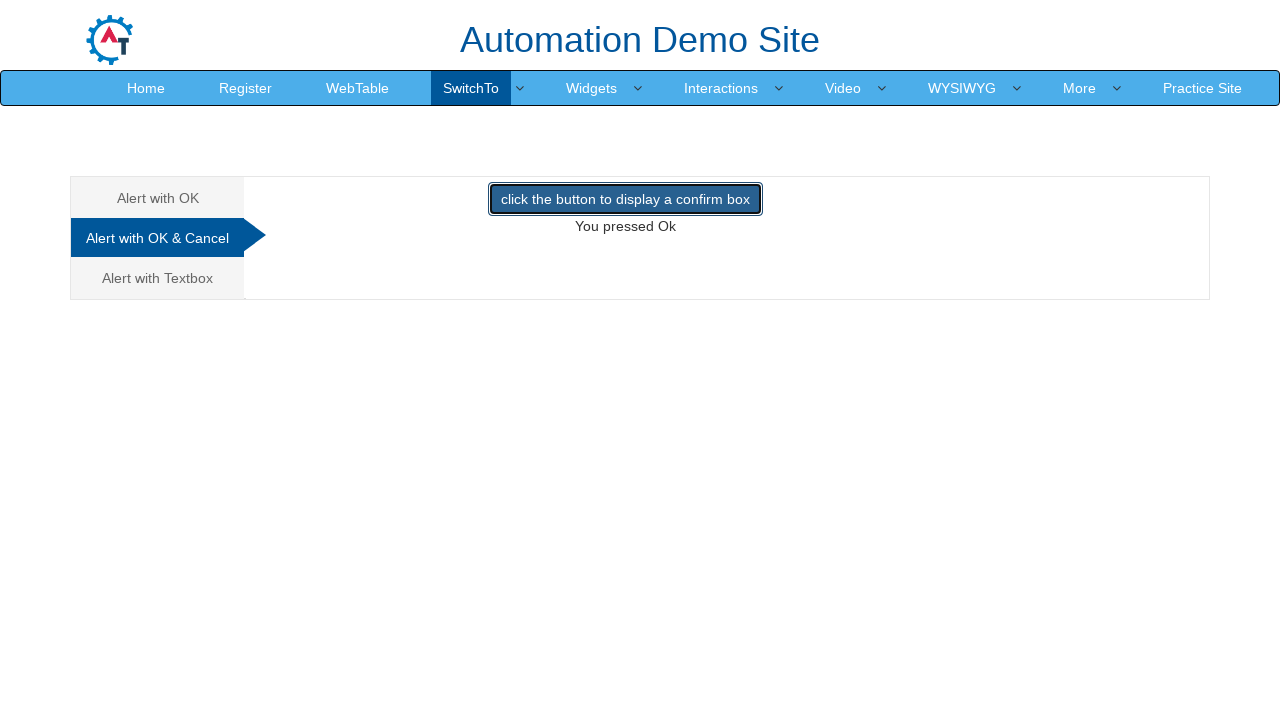

Set up dialog handler to dismiss confirmation alert
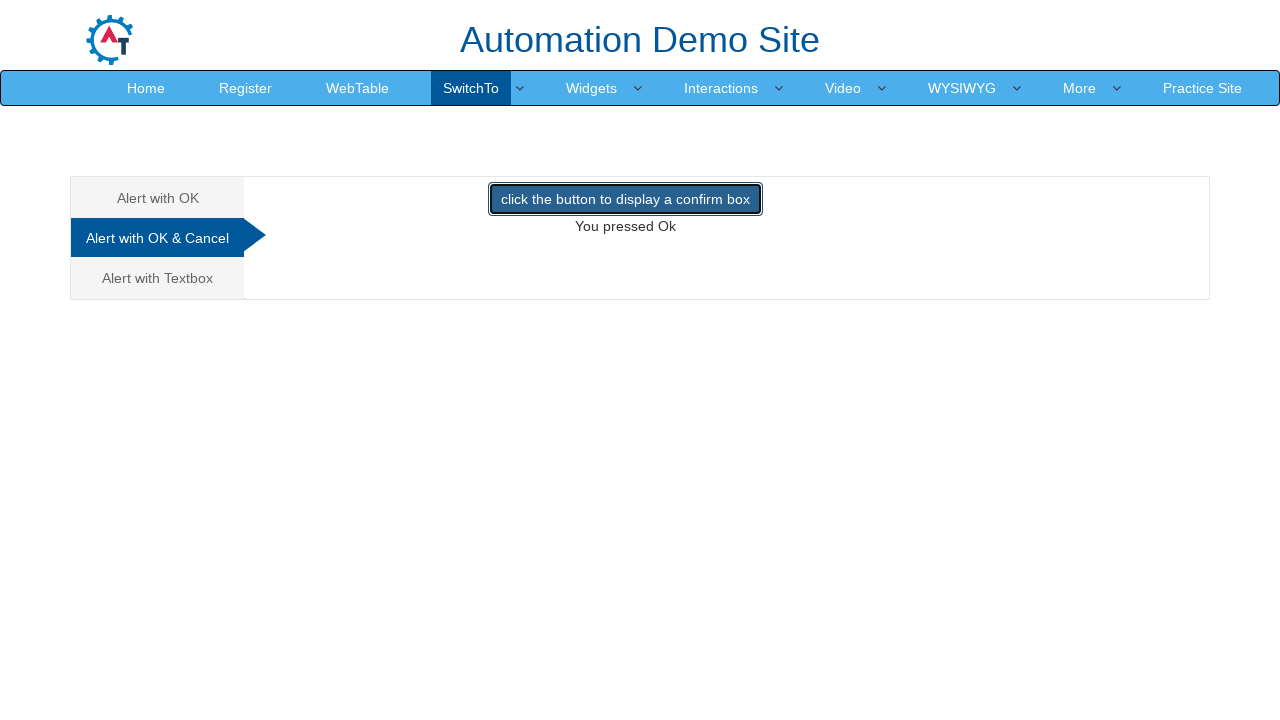

Navigated to Alert with Textbox section at (158, 278) on xpath=//a[normalize-space()='Alert with Textbox']
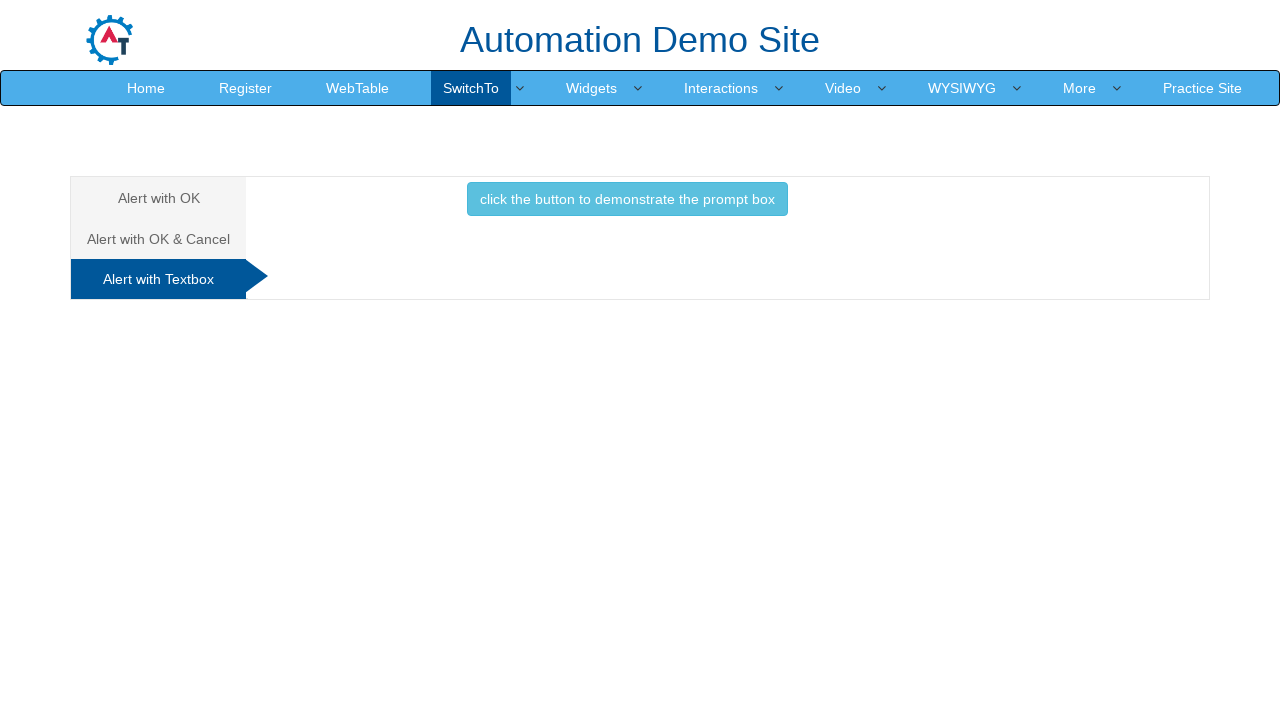

Clicked button to trigger prompt alert at (627, 199) on xpath=//button[@class='btn btn-info']
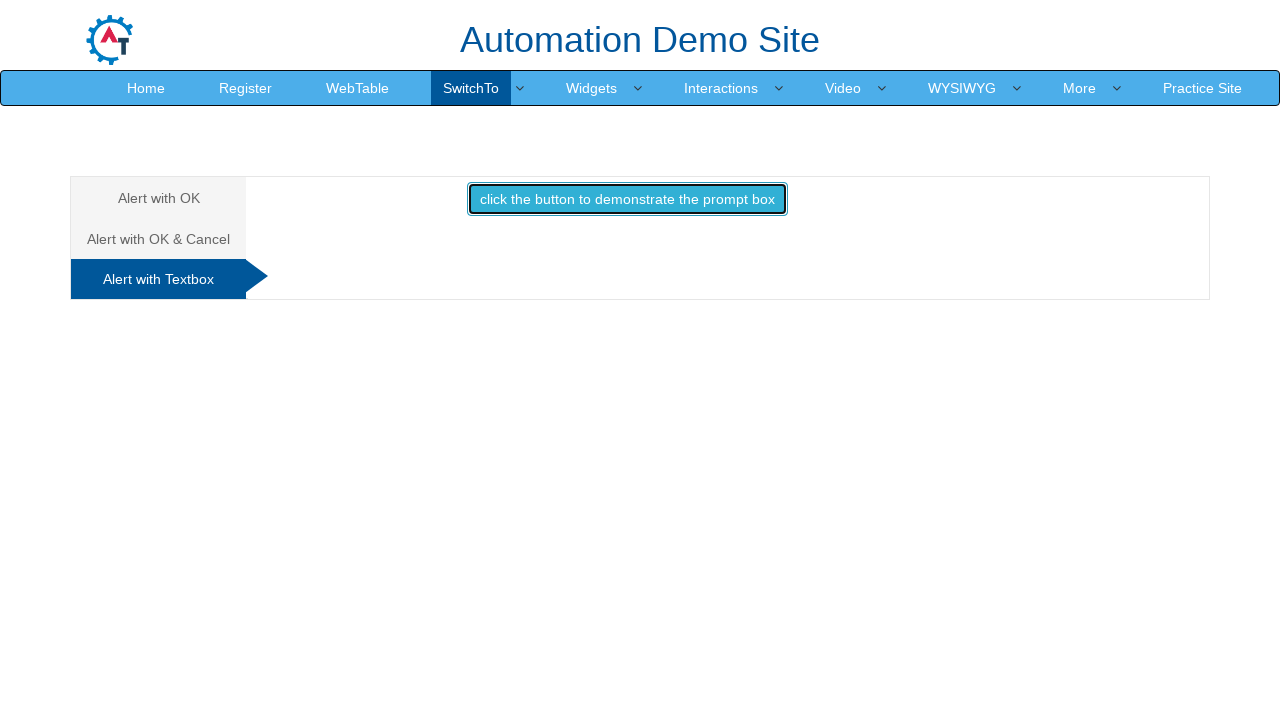

Set up dialog handler to accept prompt alert with text 'Neha testing'
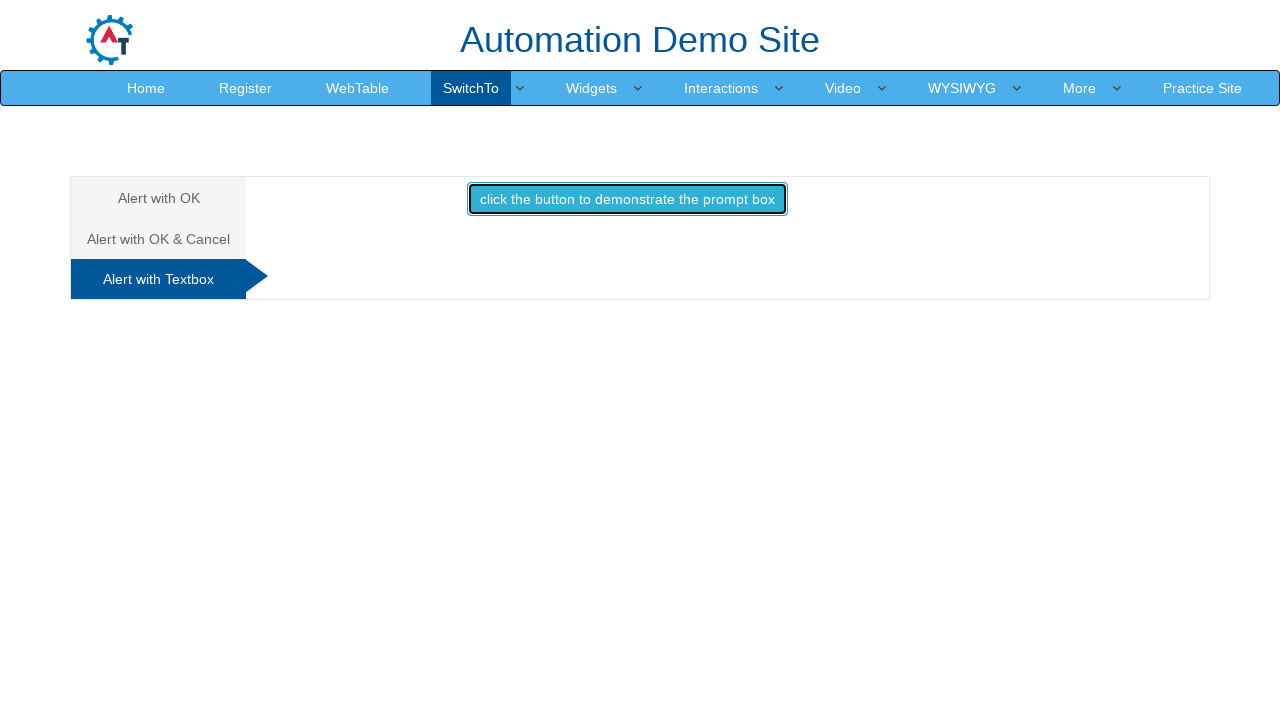

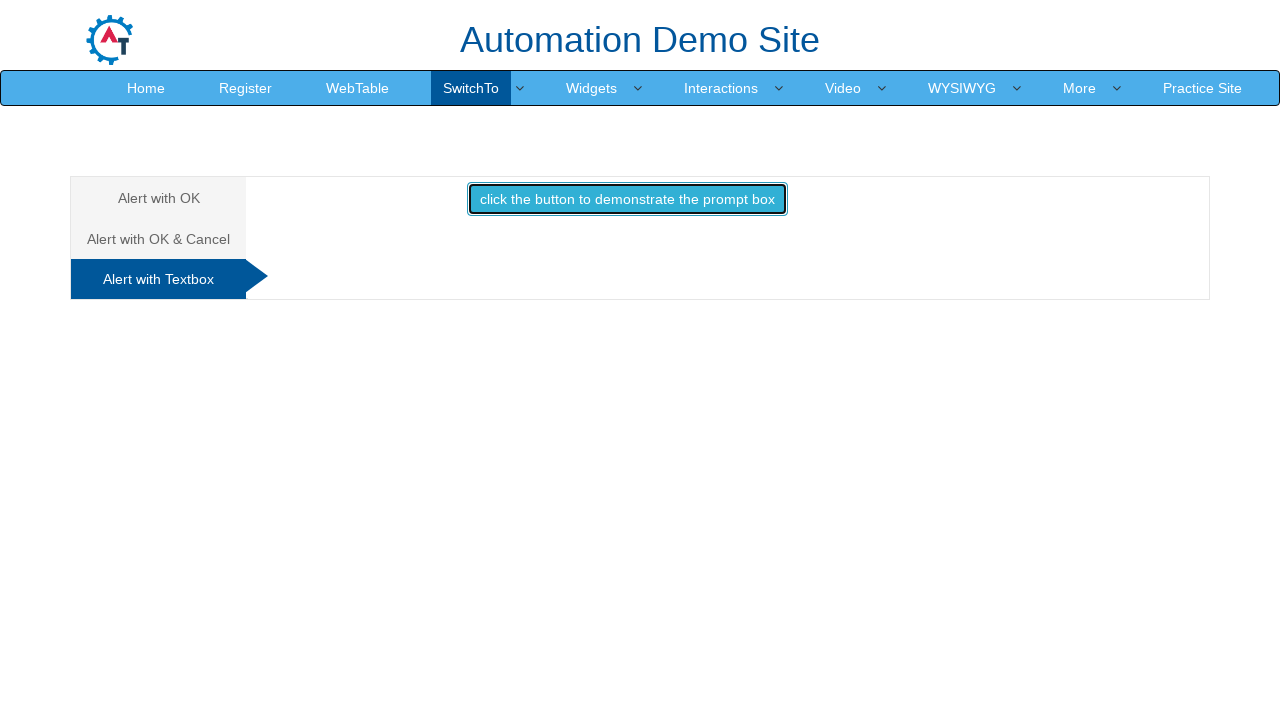